Tests Yahoo Japan search functionality by entering a search query "CPU" and clicking the search button to perform a search

Starting URL: https://www.yahoo.co.jp/

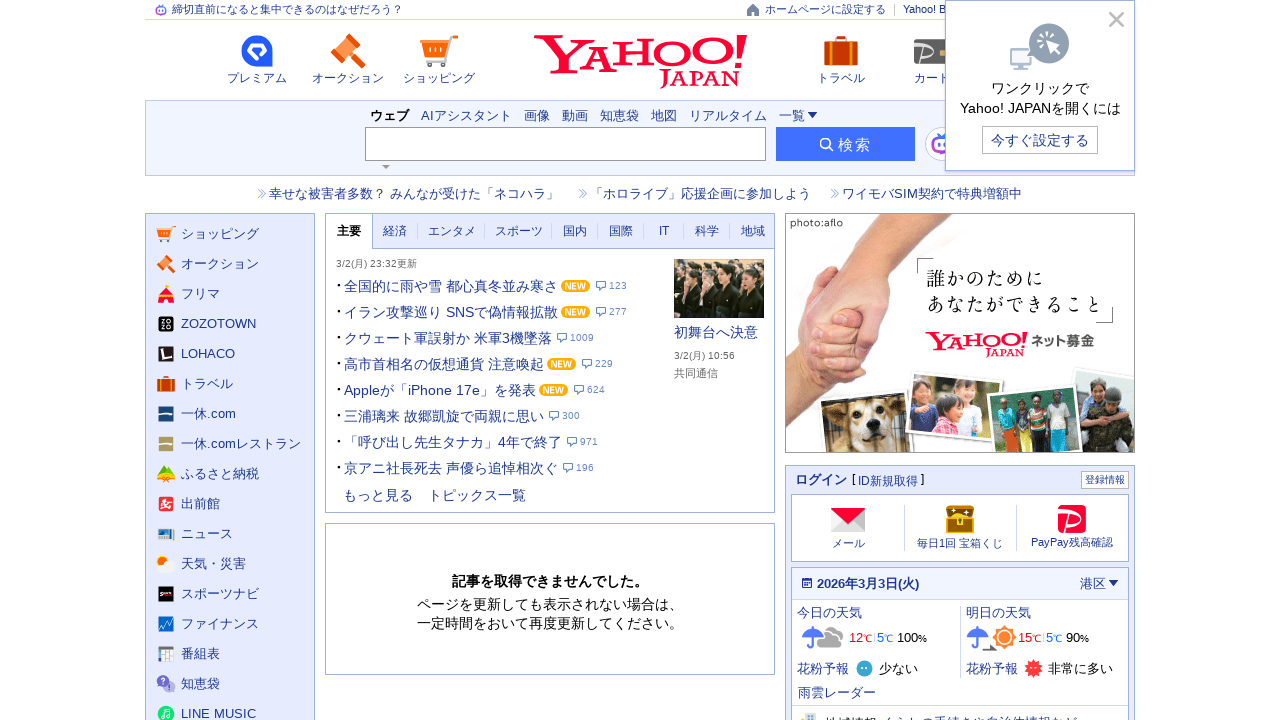

Filled search box with query 'CPU' on input[type="search"]
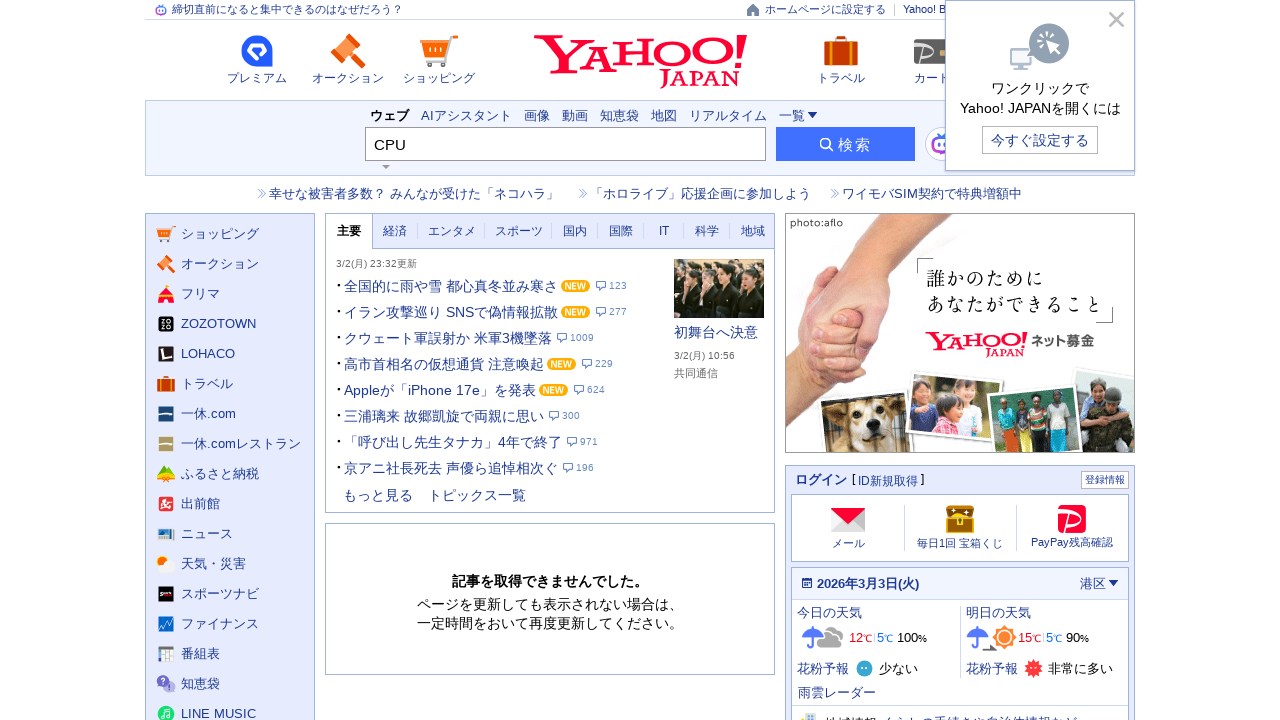

Clicked search submit button at (846, 144) on button[type="submit"]
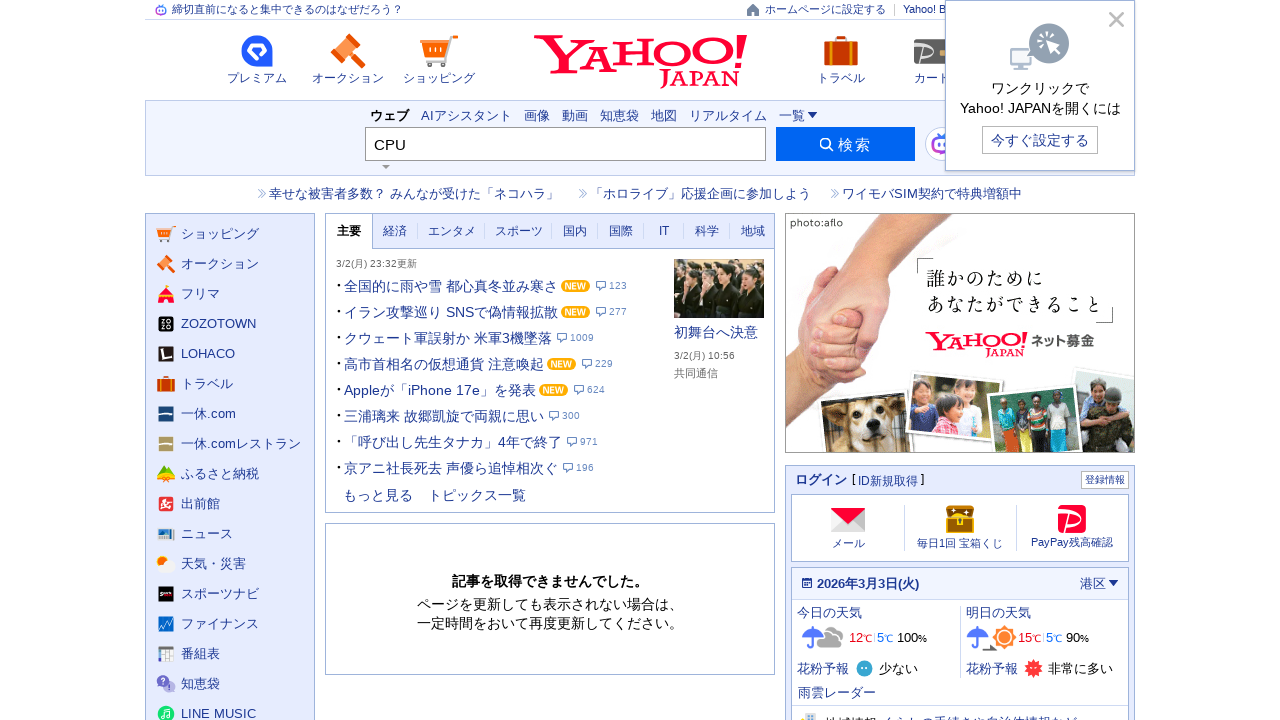

Search results page loaded
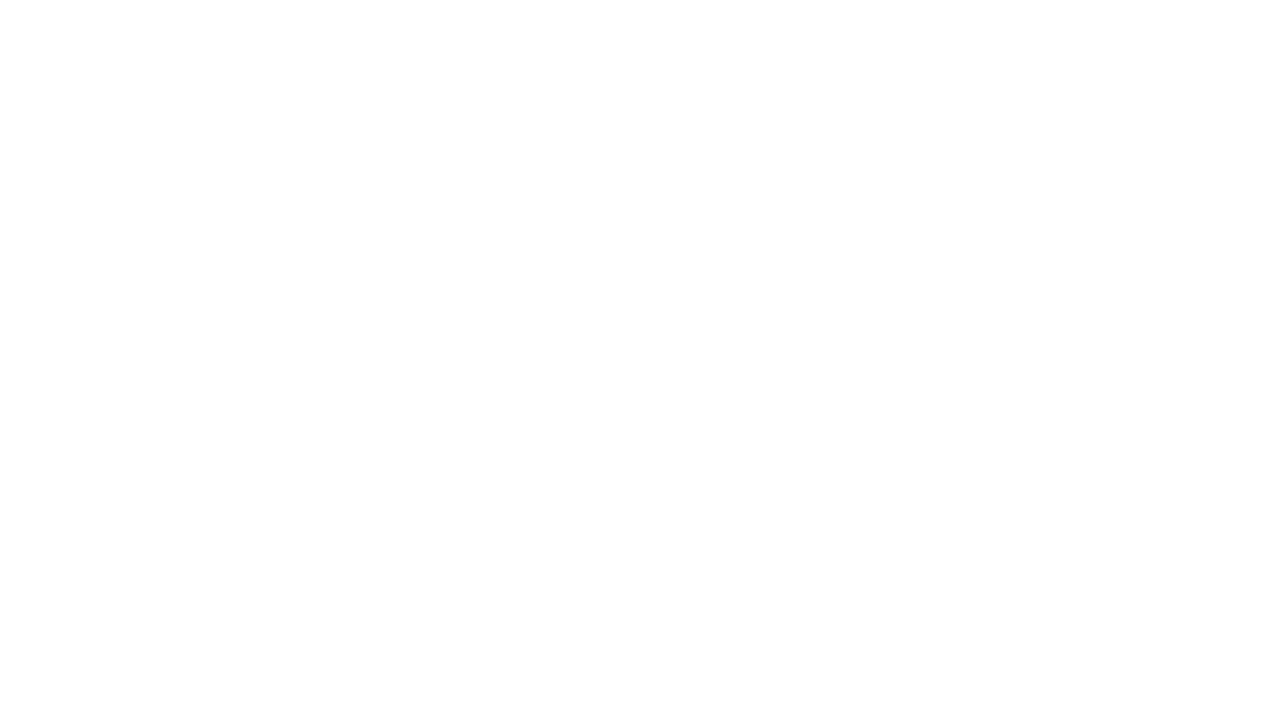

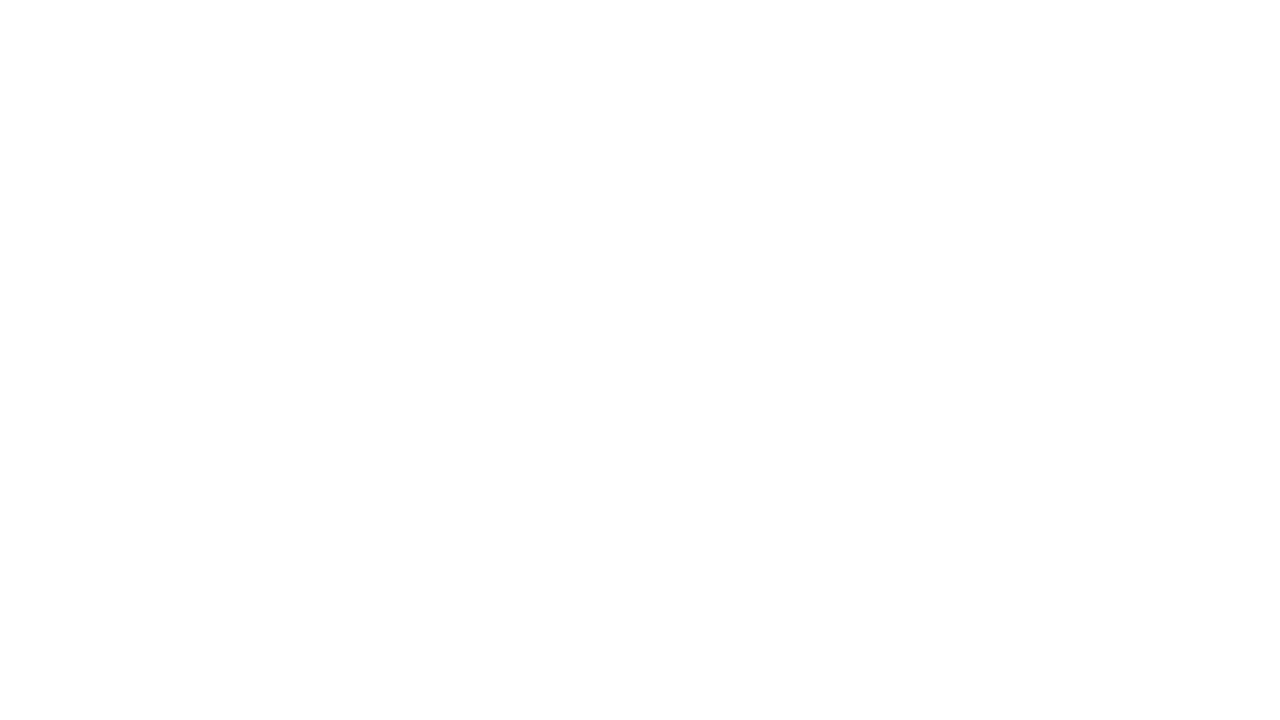